Tests opening multiple links in the footer section by opening each link in a new tab using keyboard shortcuts, then iterating through all opened tabs to verify navigation

Starting URL: https://rahulshettyacademy.com/AutomationPractice/

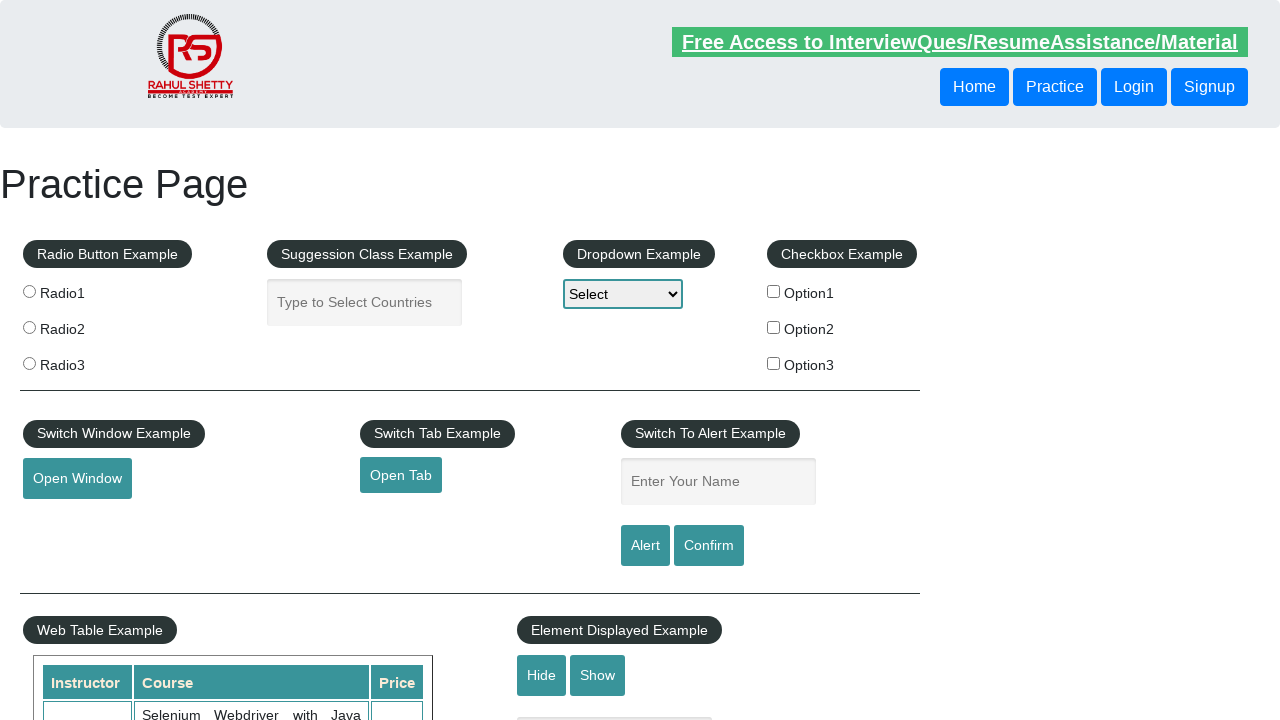

Navigated to AutomationPractice website
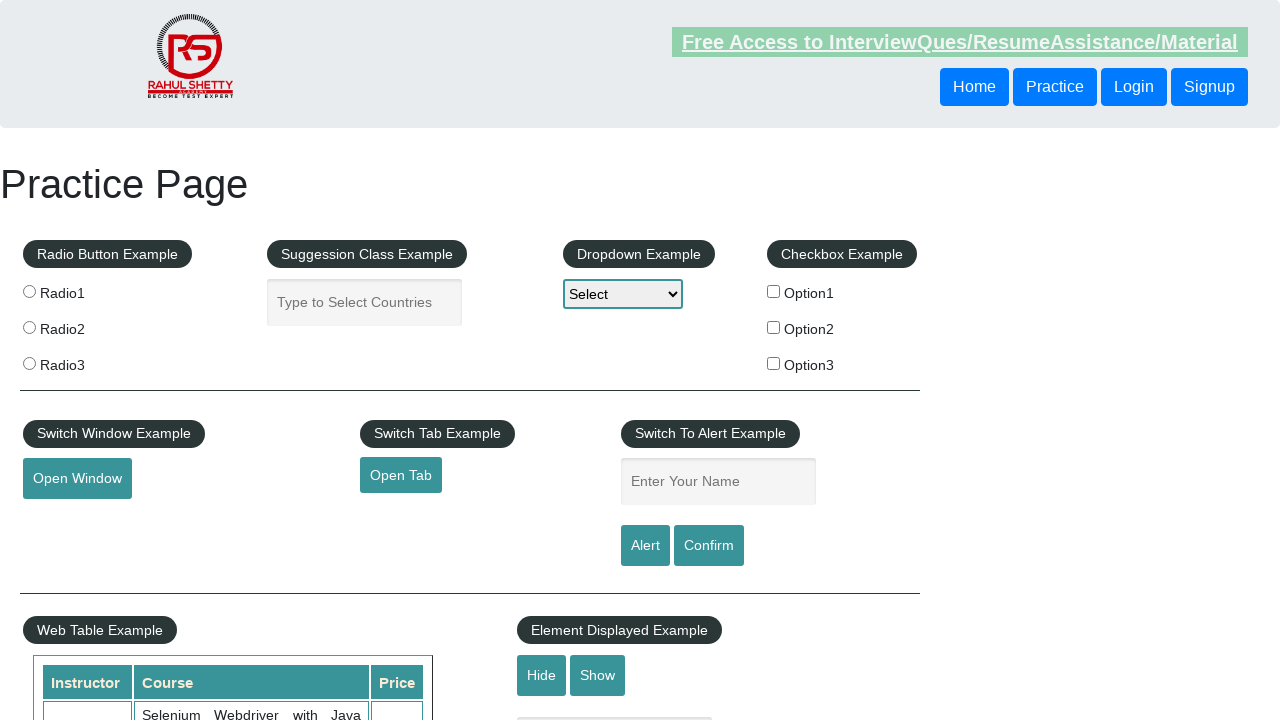

Located footer section
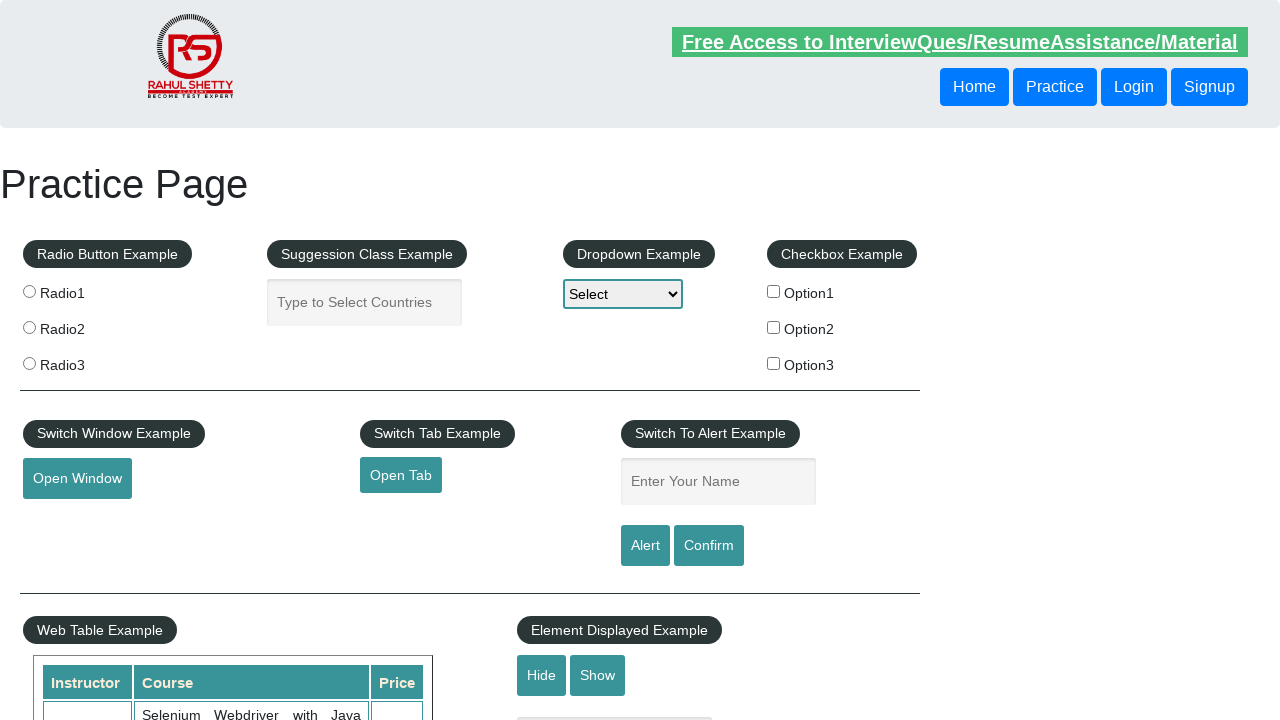

Located first column of footer links
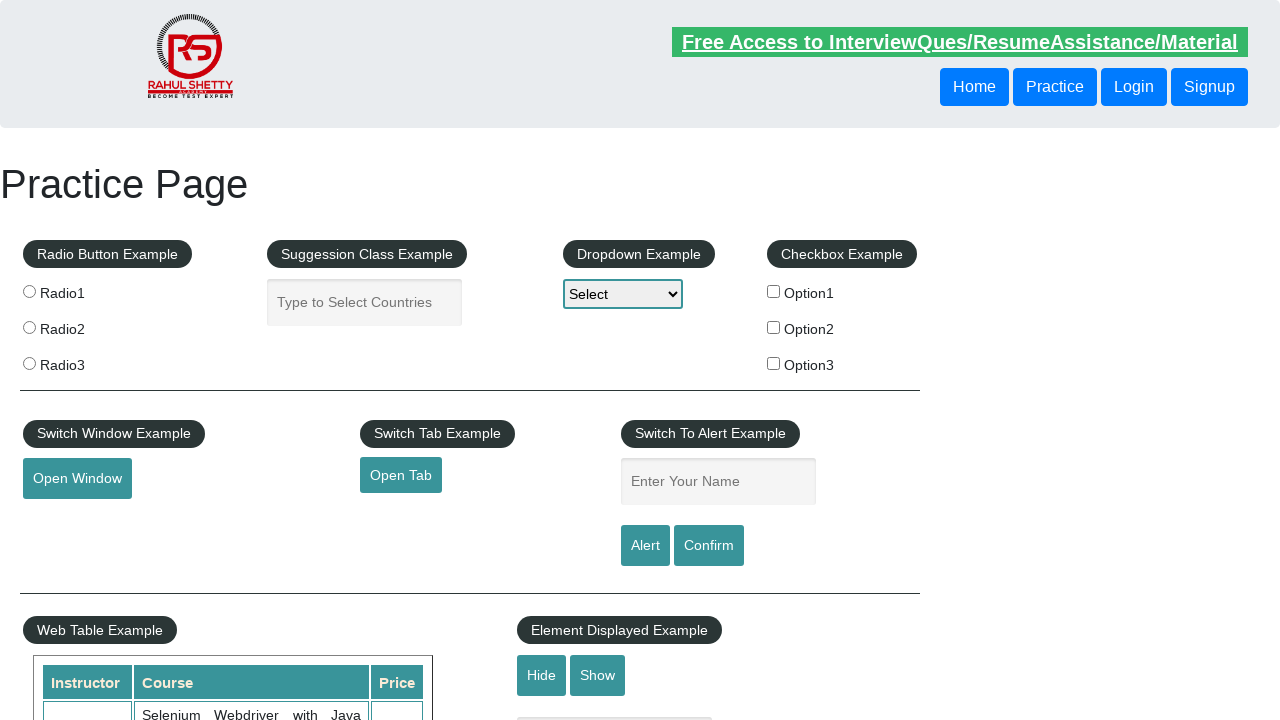

Retrieved 5 links from footer first column
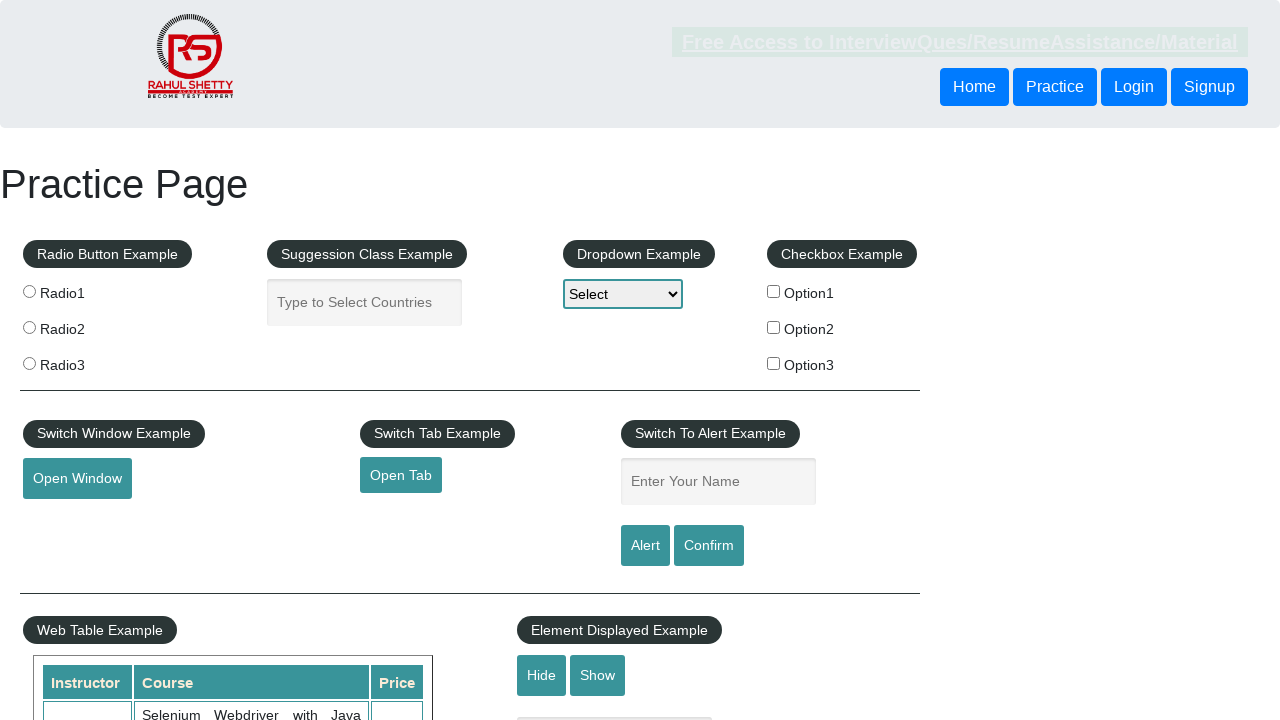

Opened footer link 1 in new tab using Ctrl+Click at (68, 520) on #gf-BIG >> xpath=//table/tbody/tr/td[1]/ul >> a >> nth=1
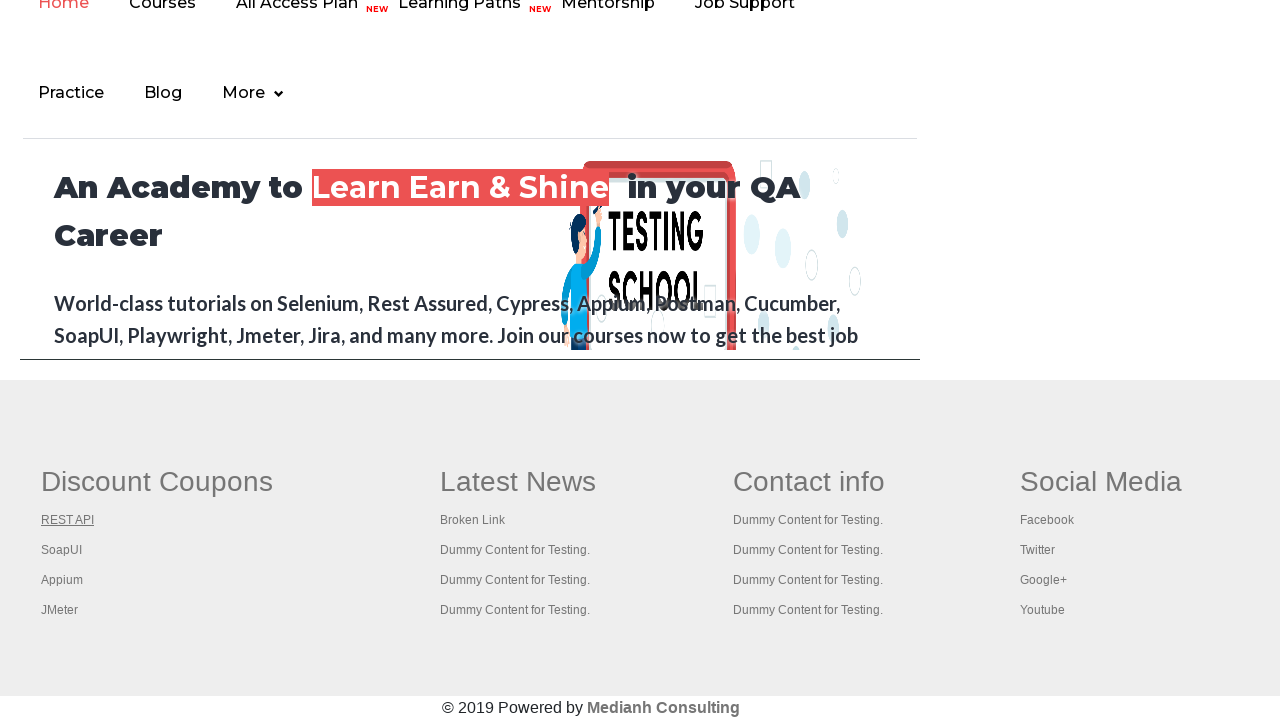

Opened footer link 2 in new tab using Ctrl+Click at (62, 550) on #gf-BIG >> xpath=//table/tbody/tr/td[1]/ul >> a >> nth=2
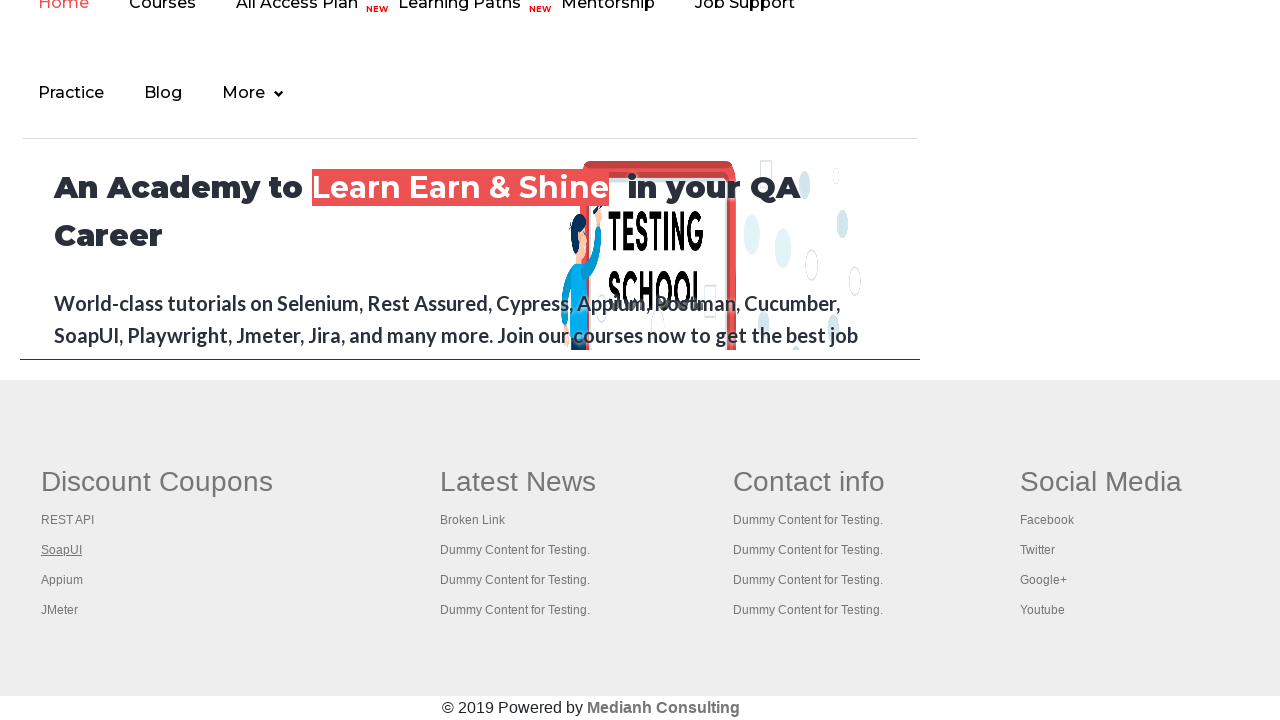

Opened footer link 3 in new tab using Ctrl+Click at (62, 580) on #gf-BIG >> xpath=//table/tbody/tr/td[1]/ul >> a >> nth=3
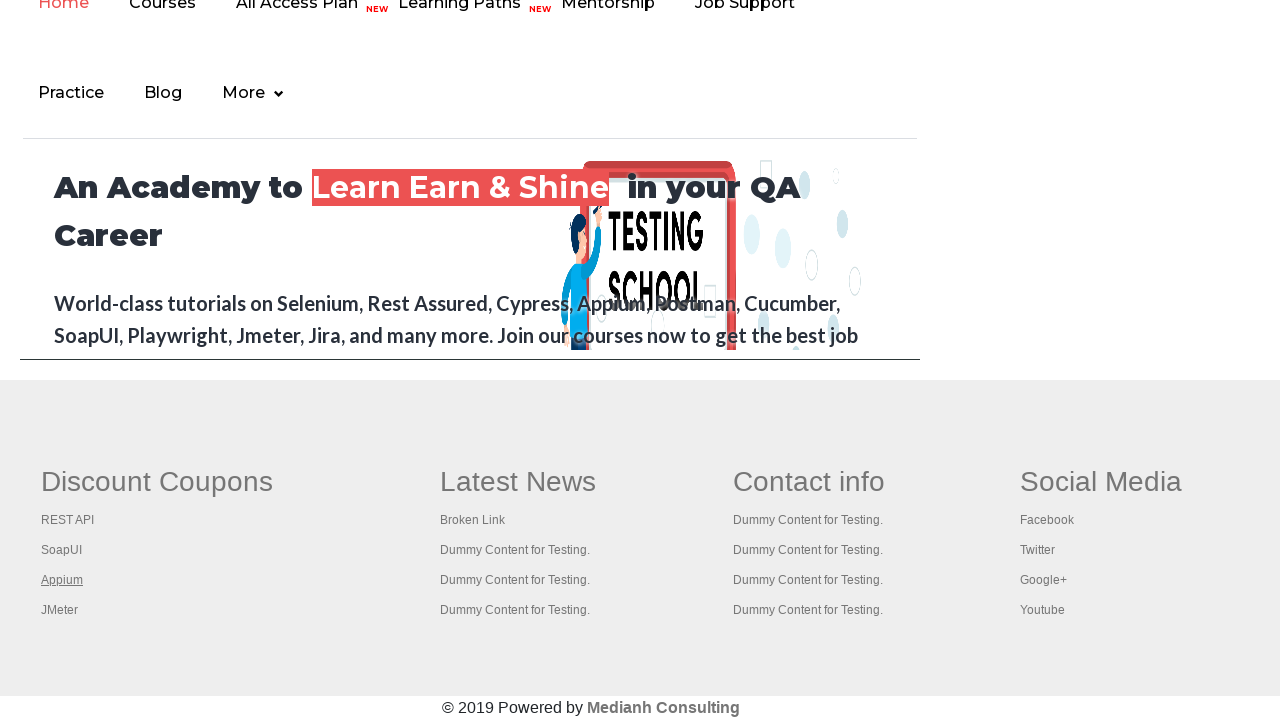

Opened footer link 4 in new tab using Ctrl+Click at (60, 610) on #gf-BIG >> xpath=//table/tbody/tr/td[1]/ul >> a >> nth=4
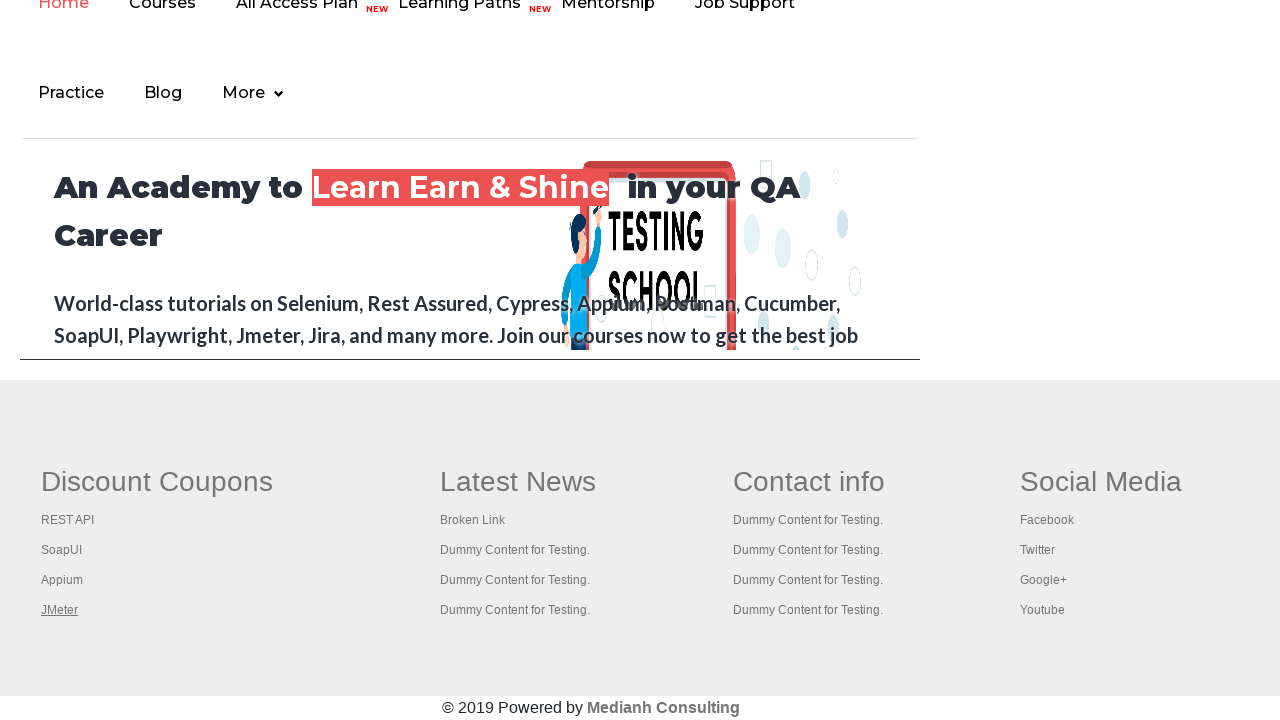

Retrieved all open tabs (5 total)
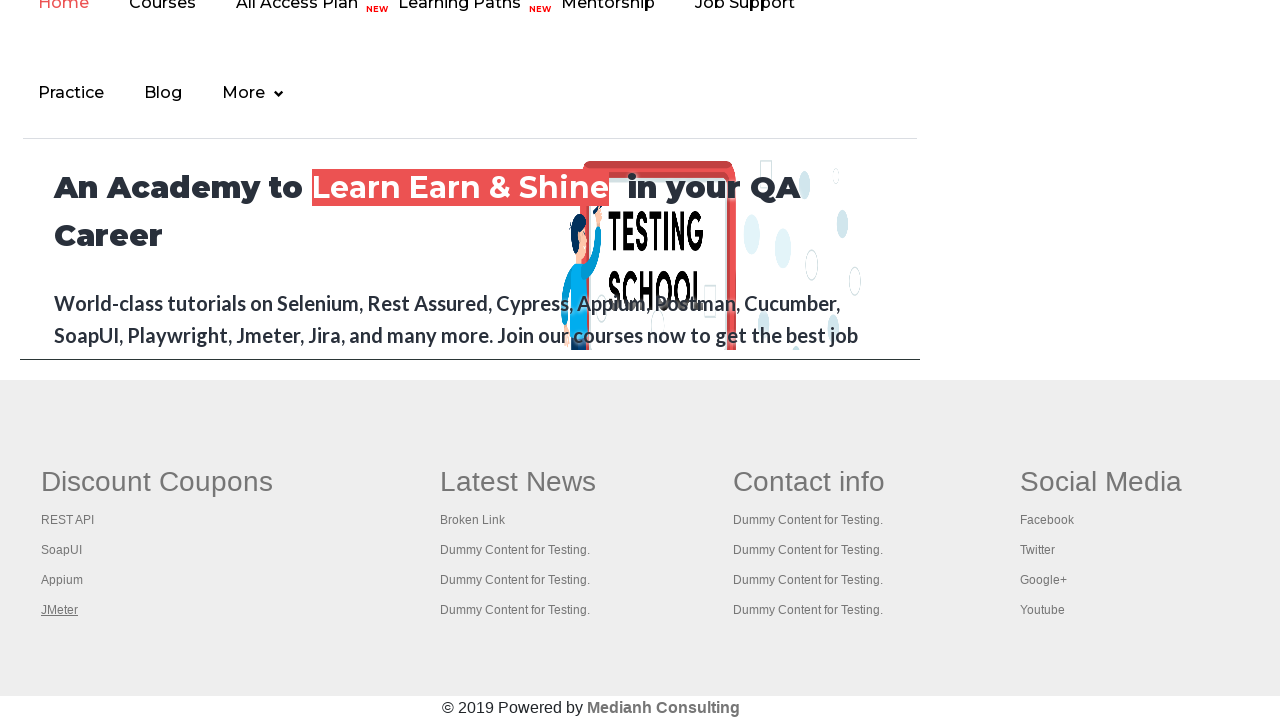

Switched focus to tab 1
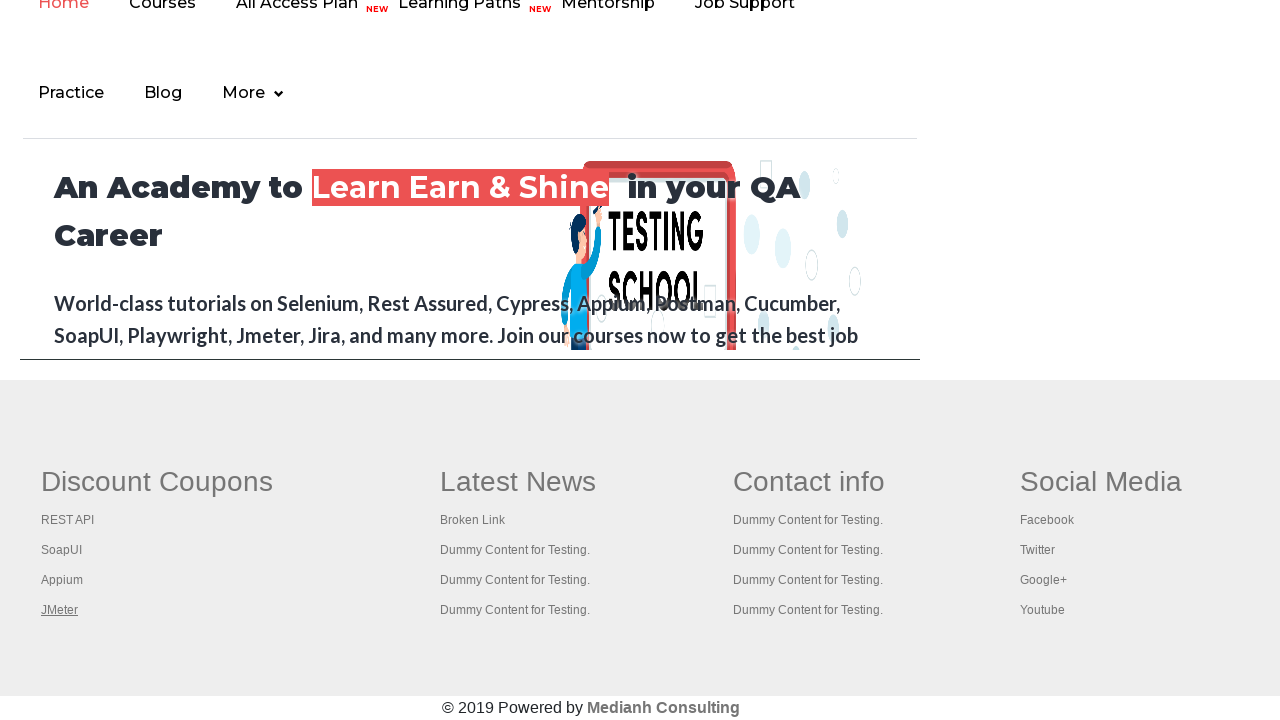

Tab 1 finished loading
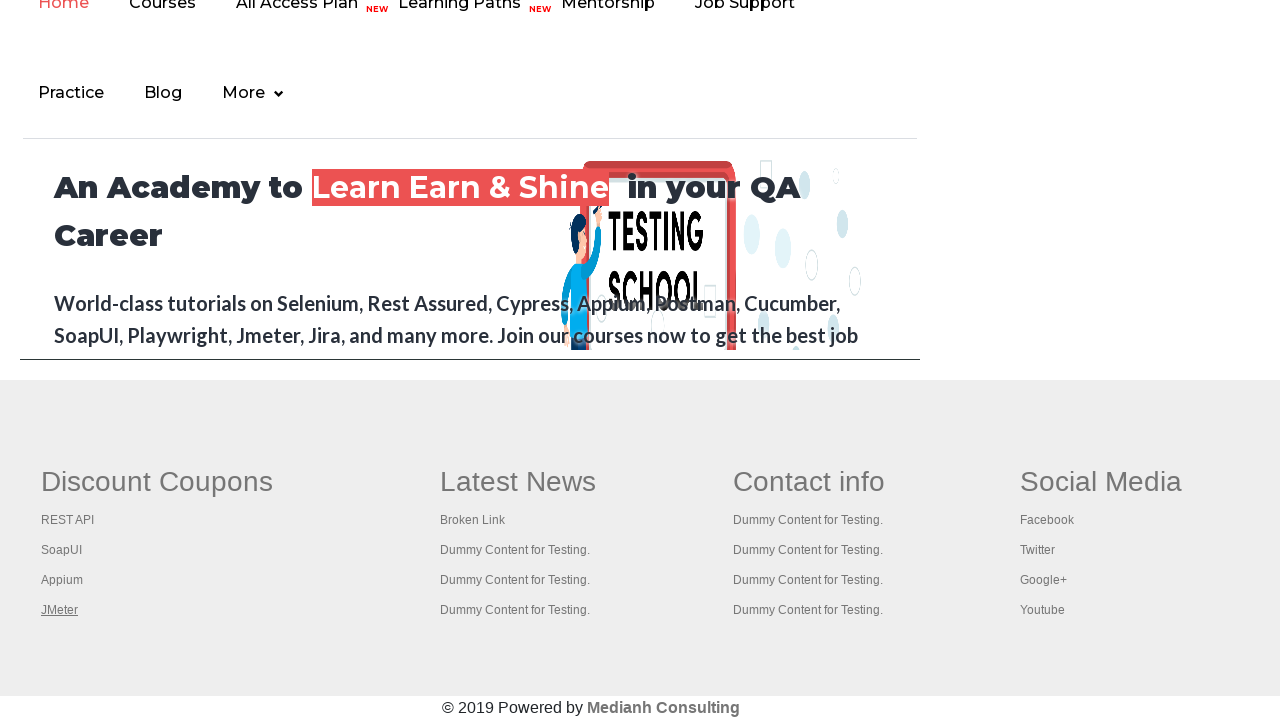

Verified URL for tab 1: https://rahulshettyacademy.com/AutomationPractice/
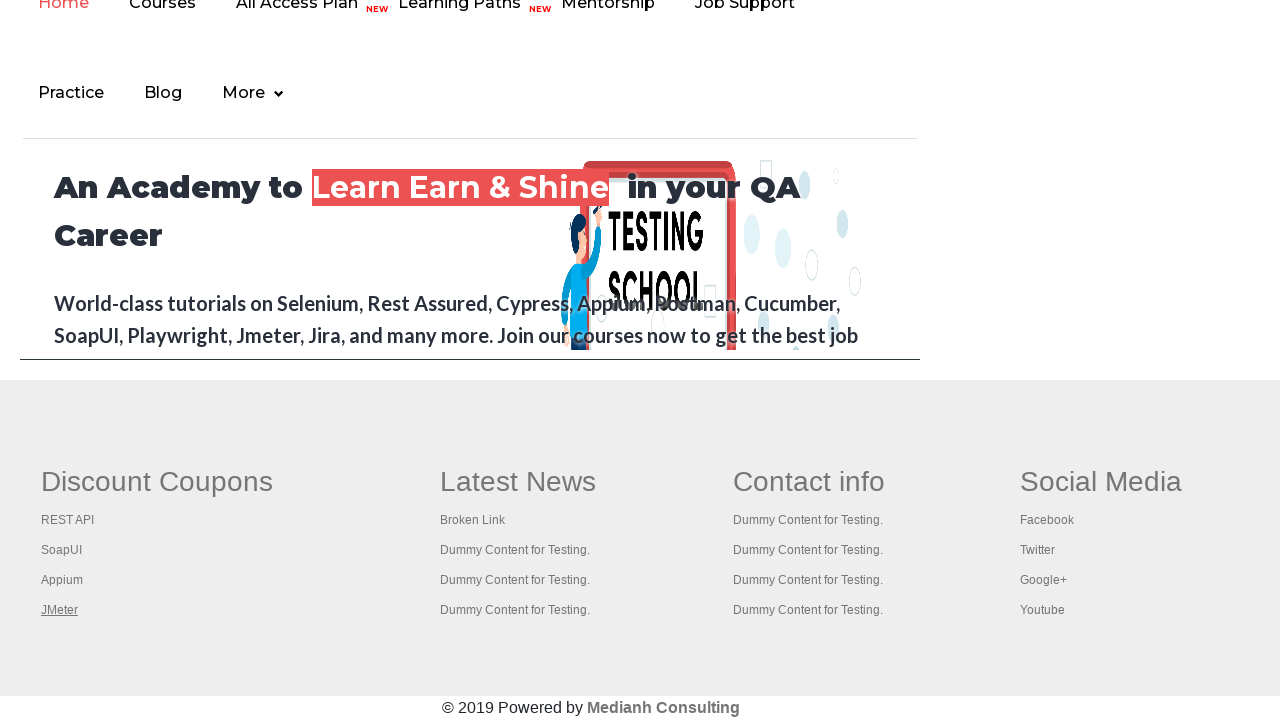

Switched focus to tab 2
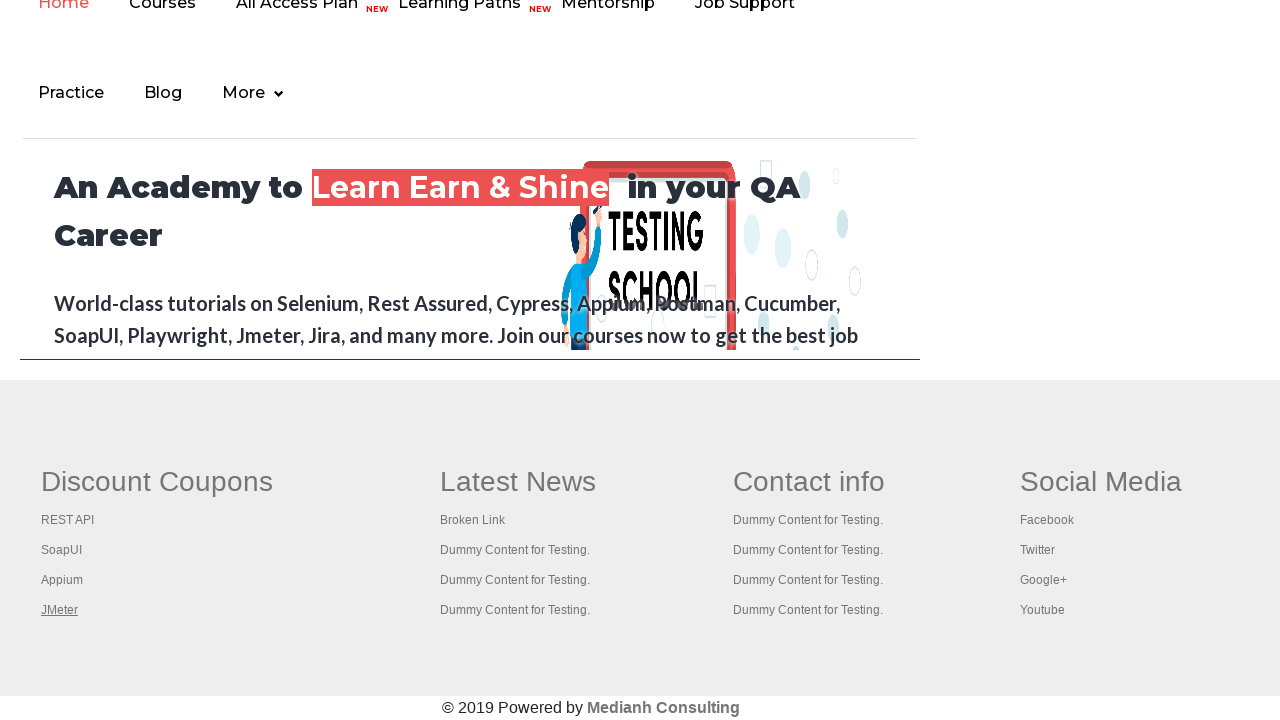

Tab 2 finished loading
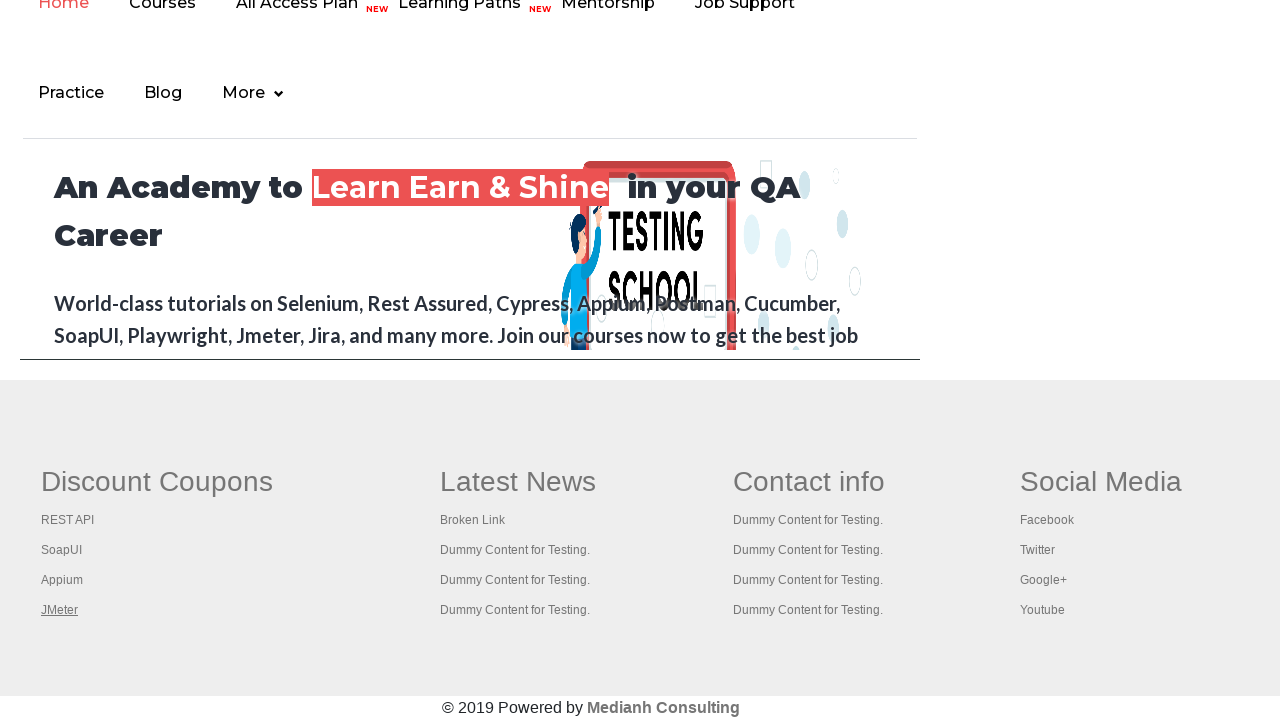

Verified URL for tab 2: https://www.restapitutorial.com/
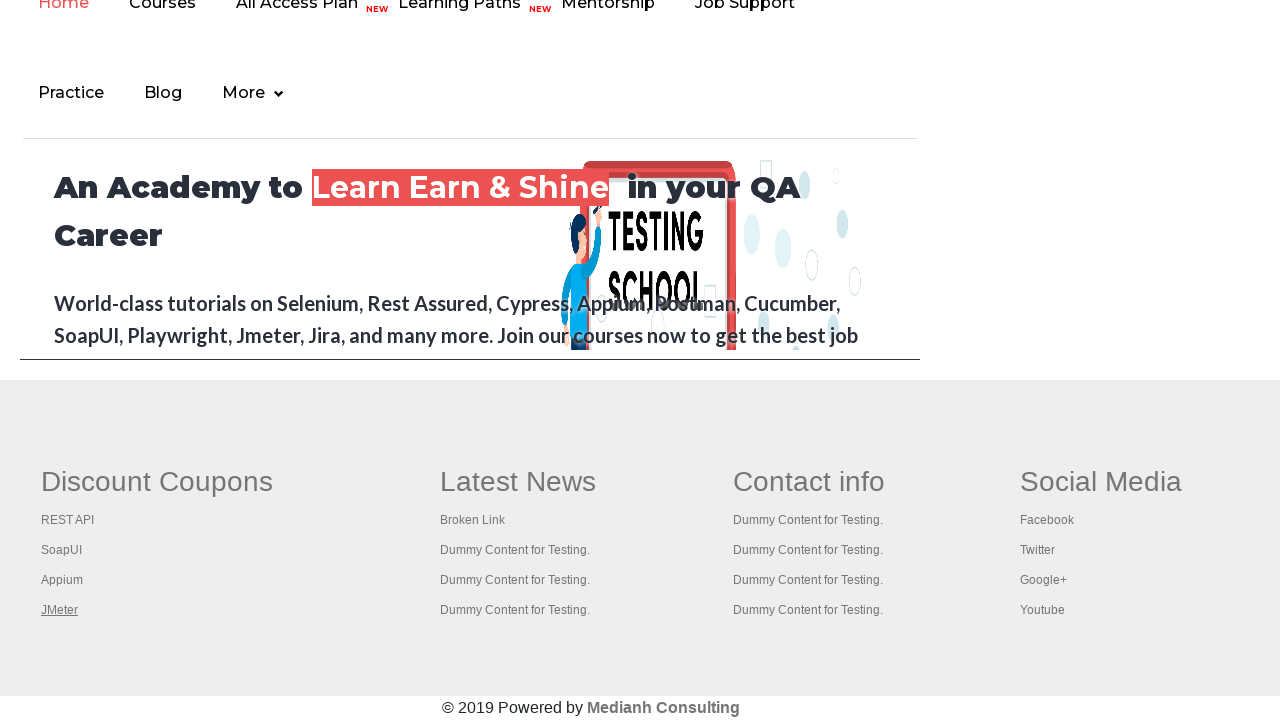

Switched focus to tab 3
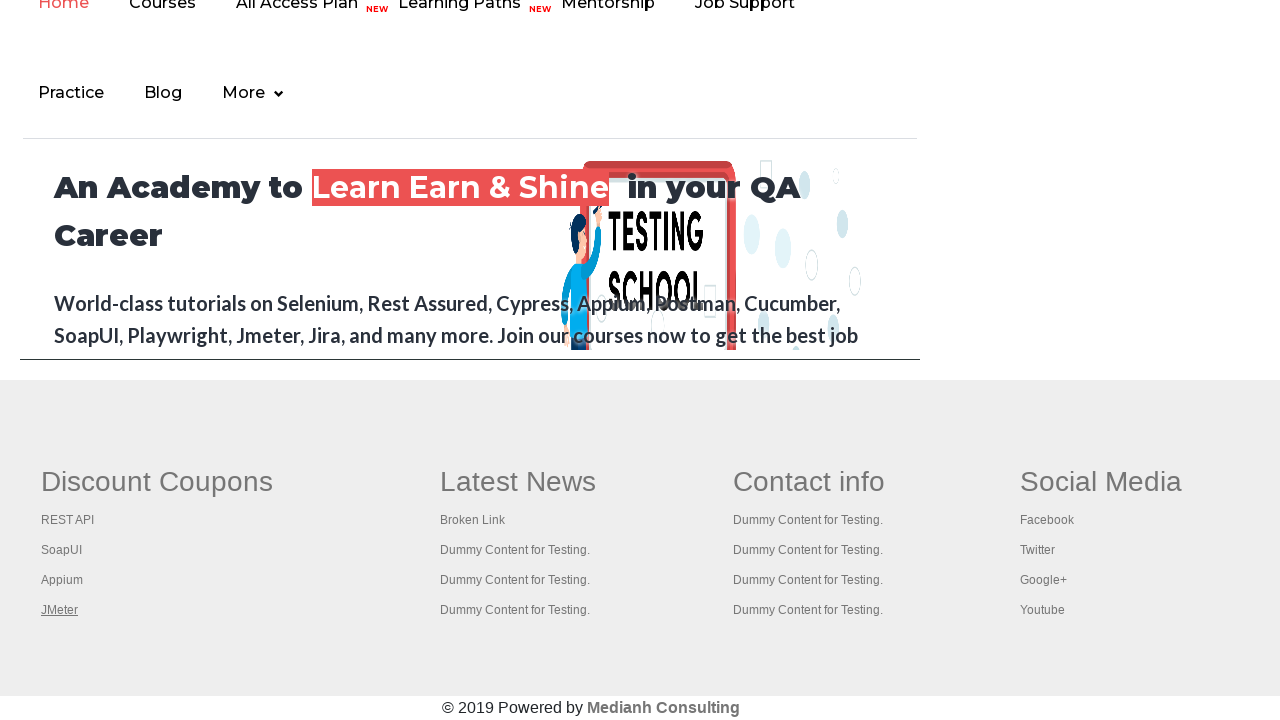

Tab 3 finished loading
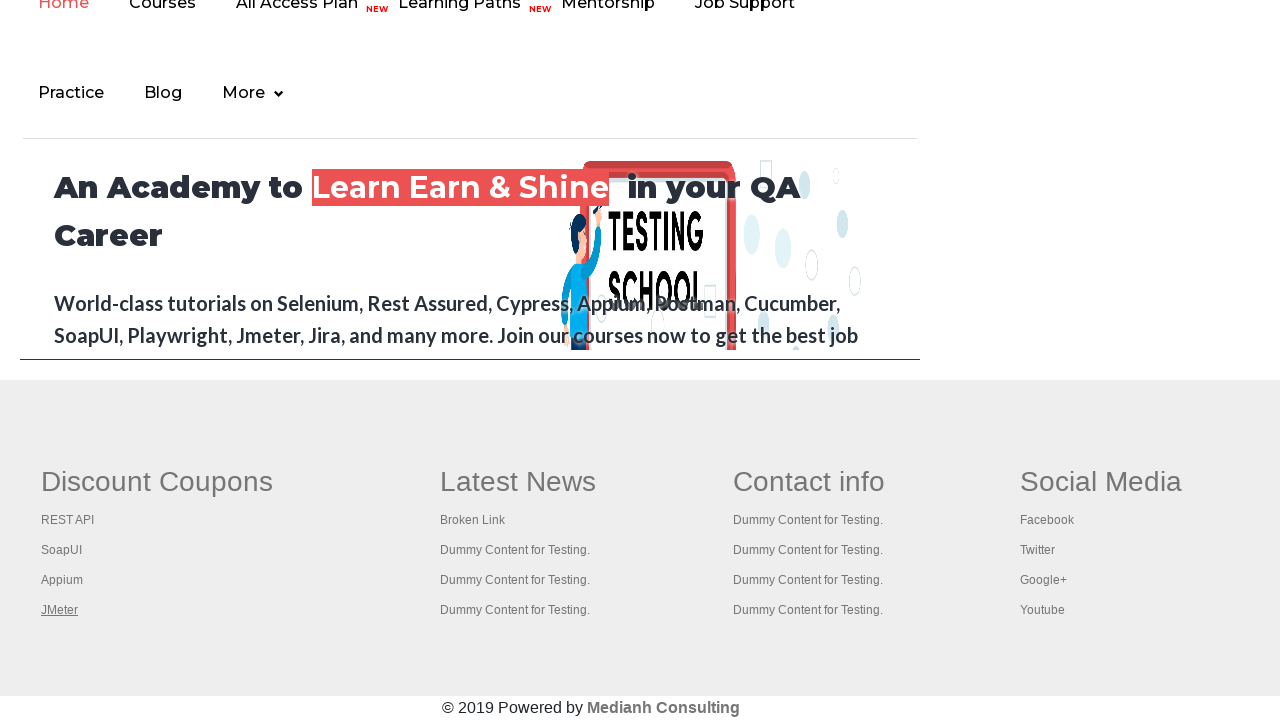

Verified URL for tab 3: https://www.soapui.org/
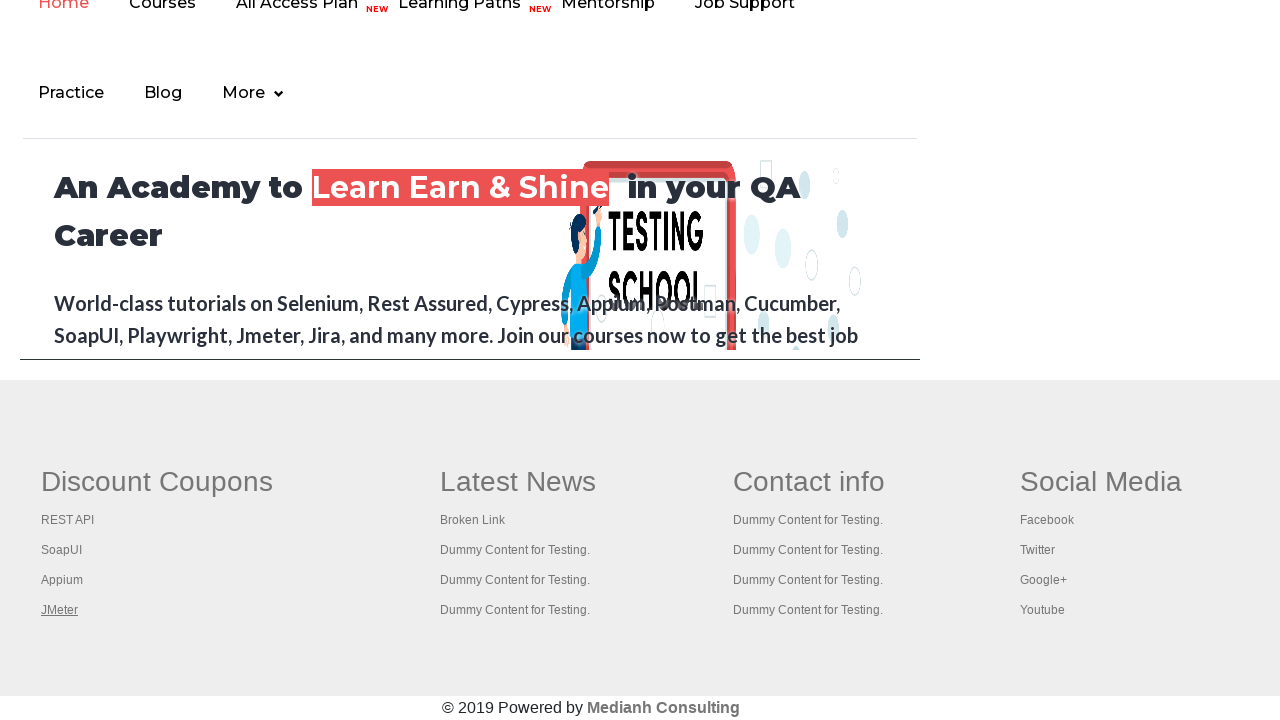

Switched focus to tab 4
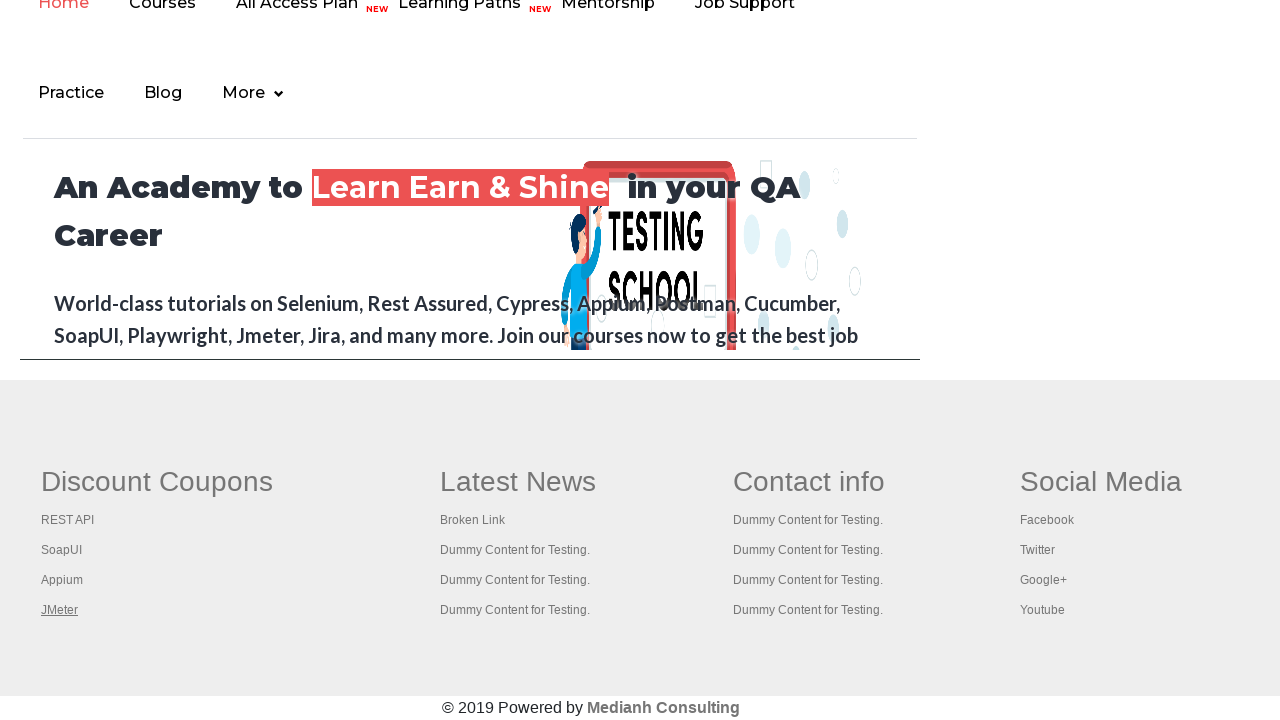

Tab 4 finished loading
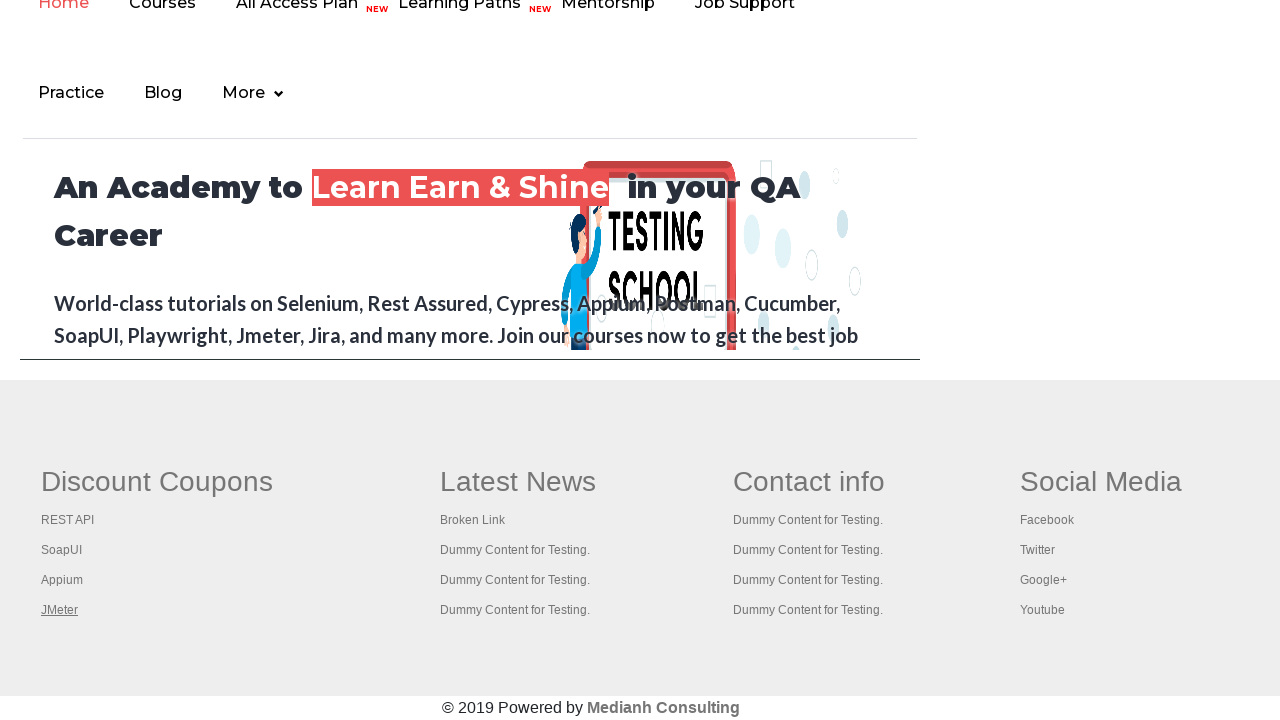

Verified URL for tab 4: https://courses.rahulshettyacademy.com/p/appium-tutorial
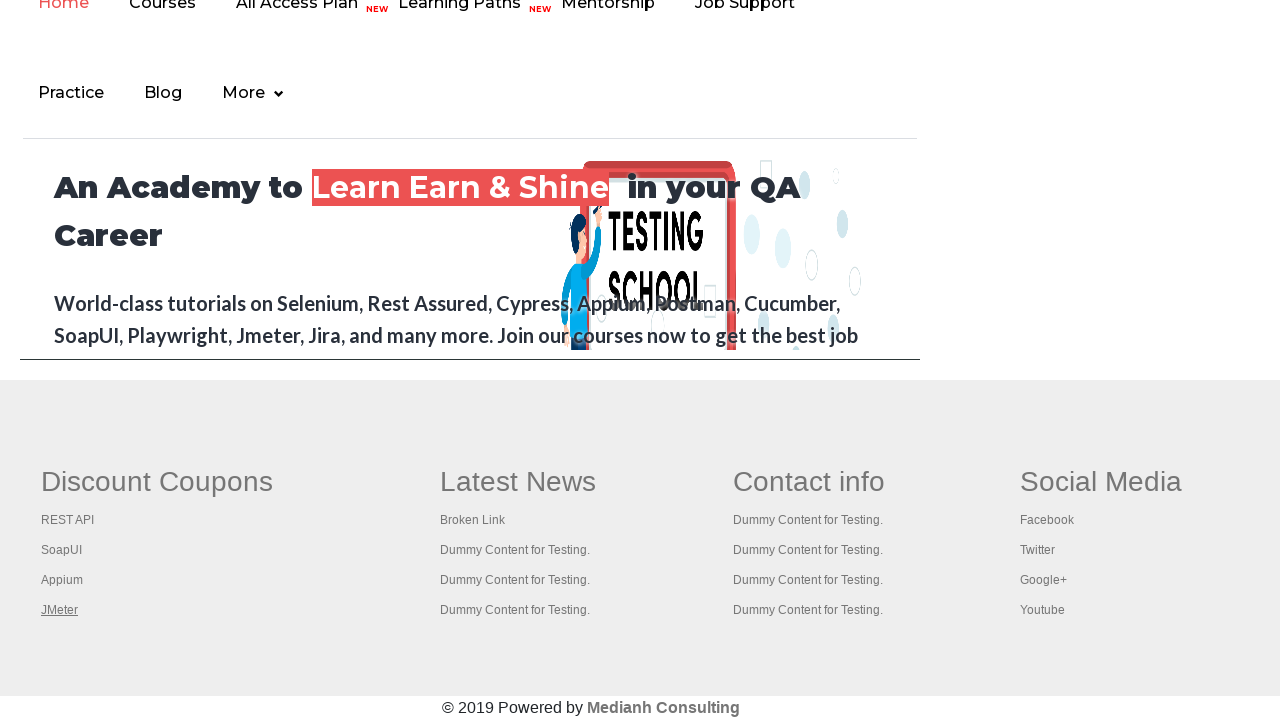

Switched focus to tab 5
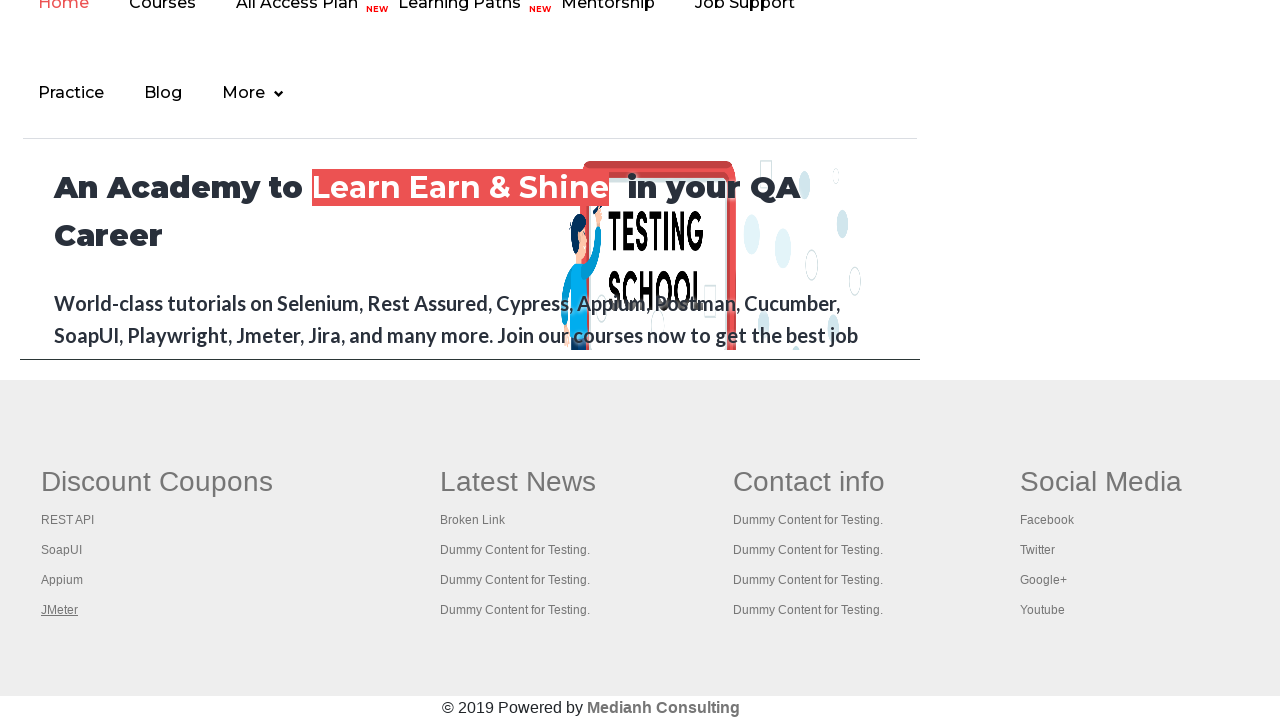

Tab 5 finished loading
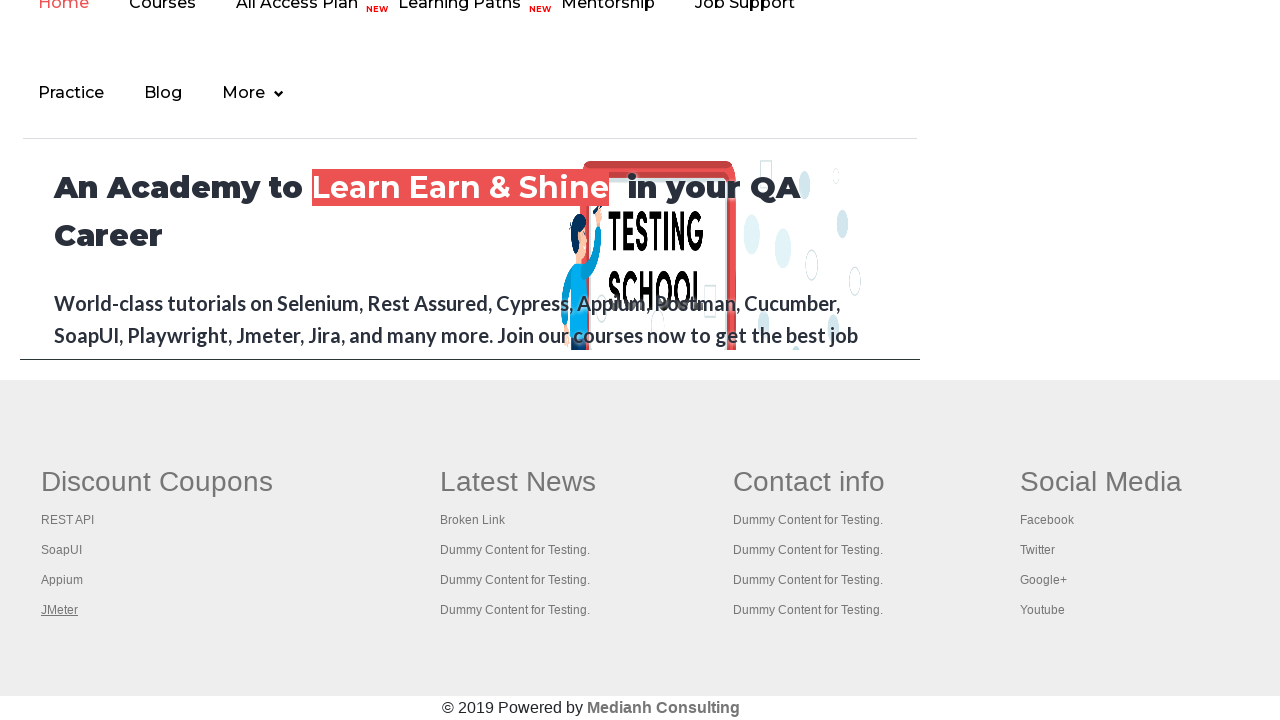

Verified URL for tab 5: https://jmeter.apache.org/
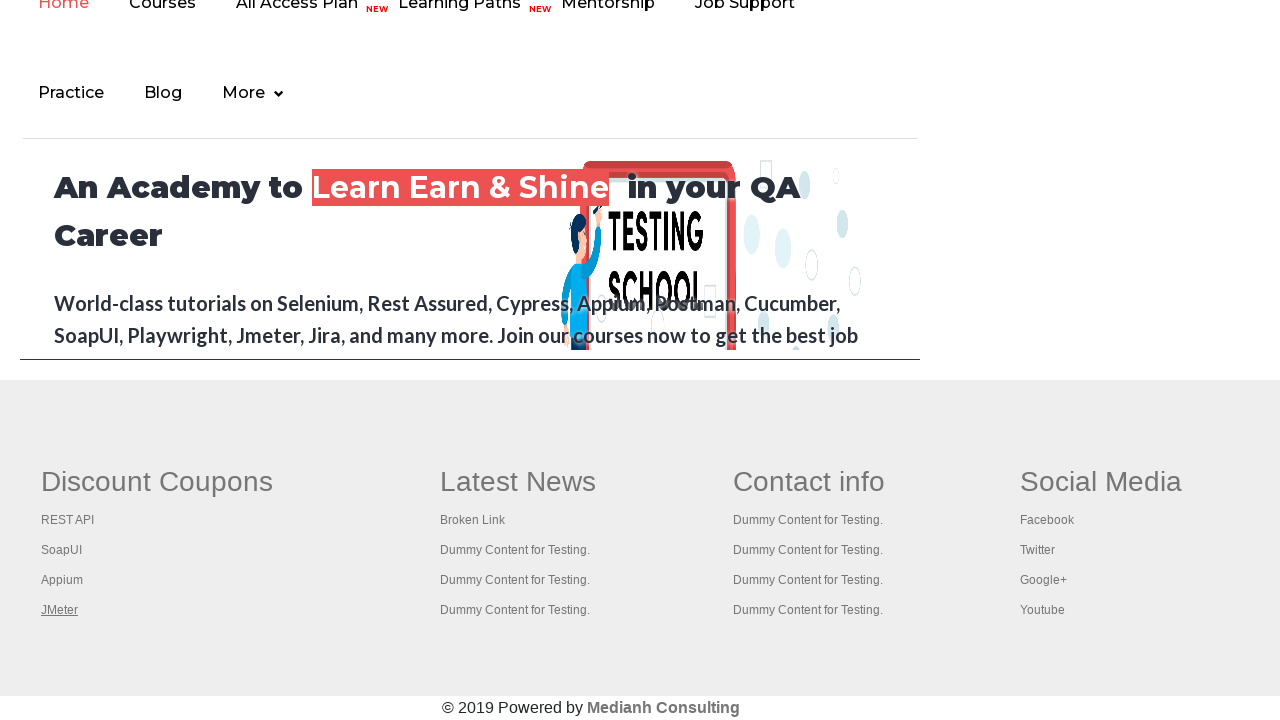

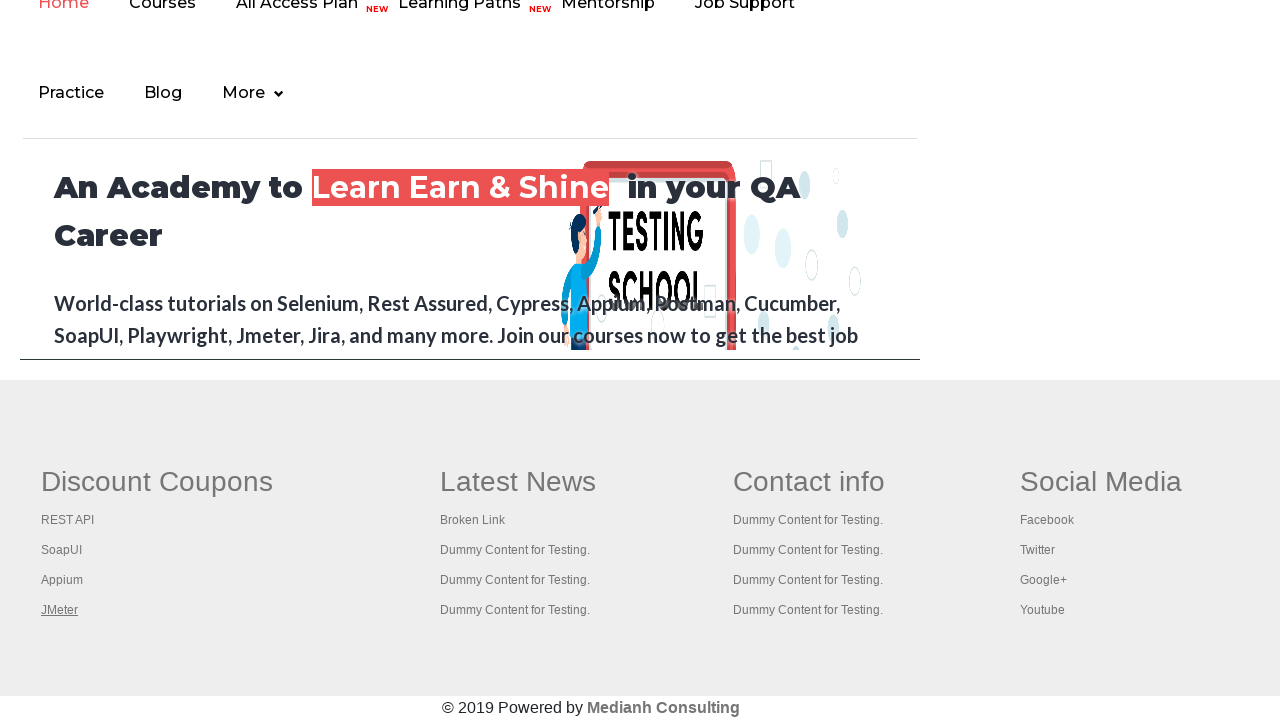